Tests a simple contact form by filling in first name, last name, email, phone number, and message fields, then submitting and verifying the confirmation alert

Starting URL: https://v1.training-support.net/selenium/simple-form

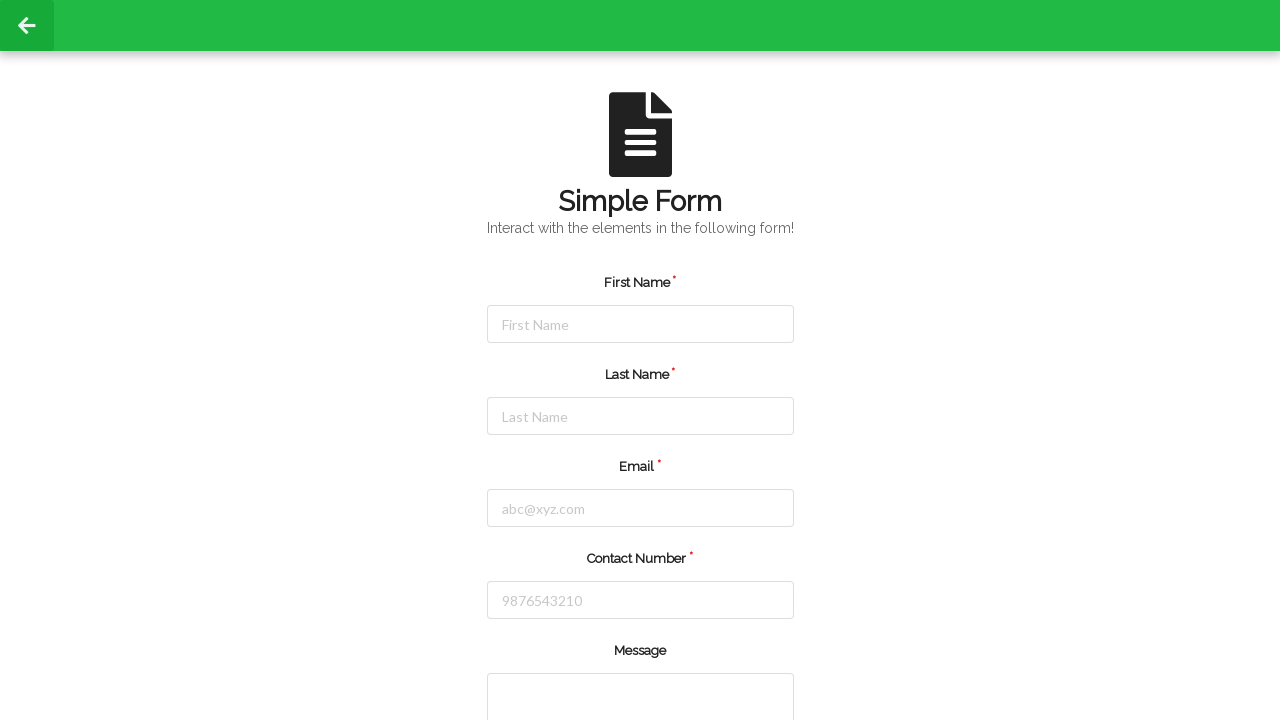

Filled first name field with 'Shubham' on #firstName
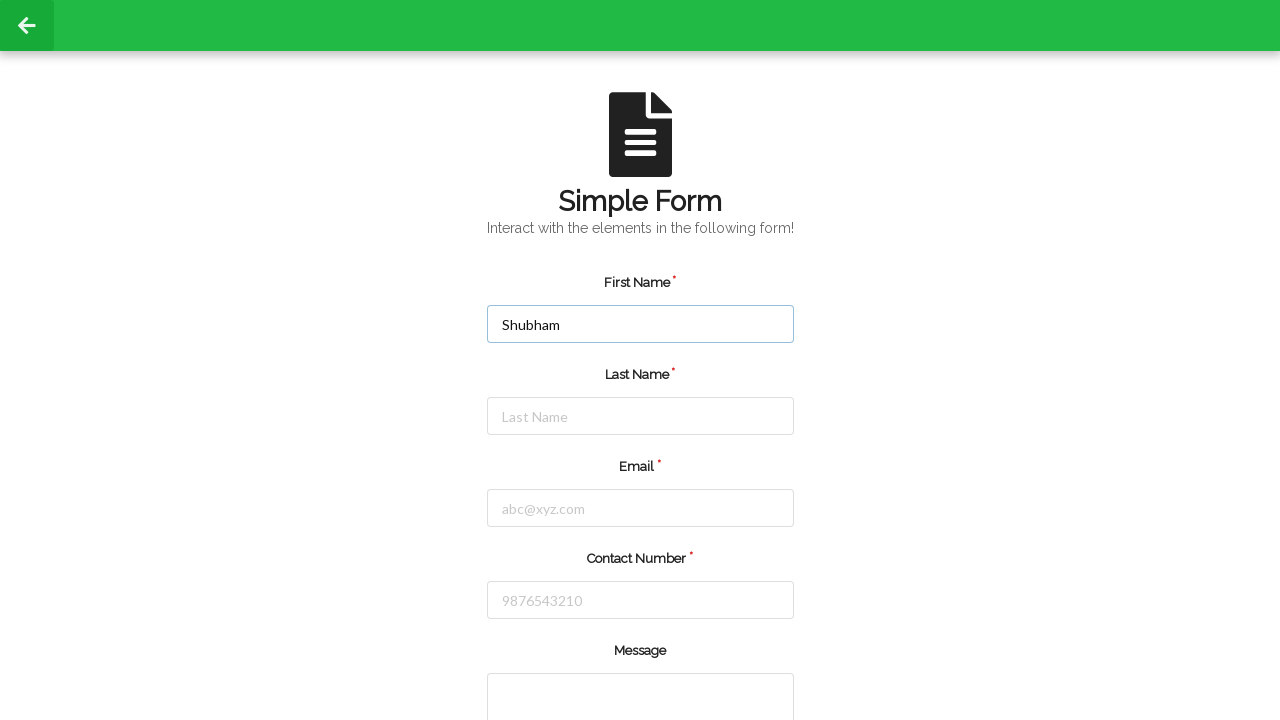

Filled last name field with 'Shrivastava' on #lastName
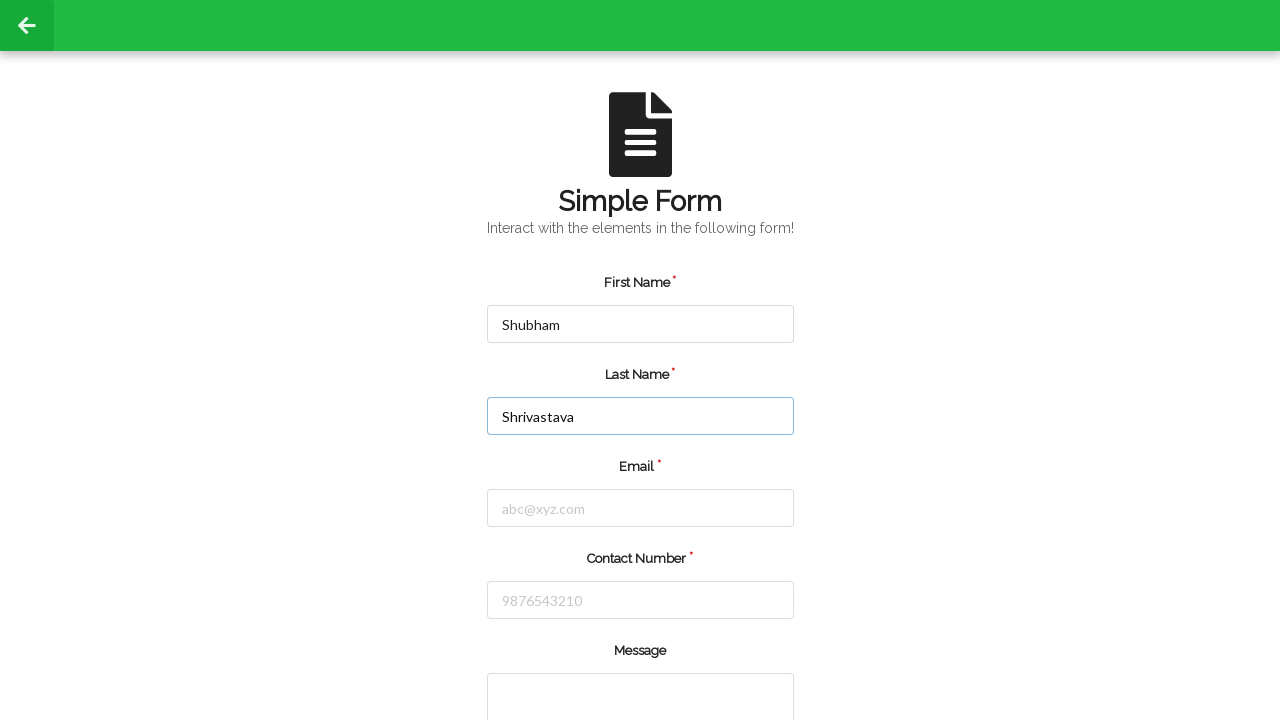

Filled email field with 'shubham.sds@gmail.com' on #email
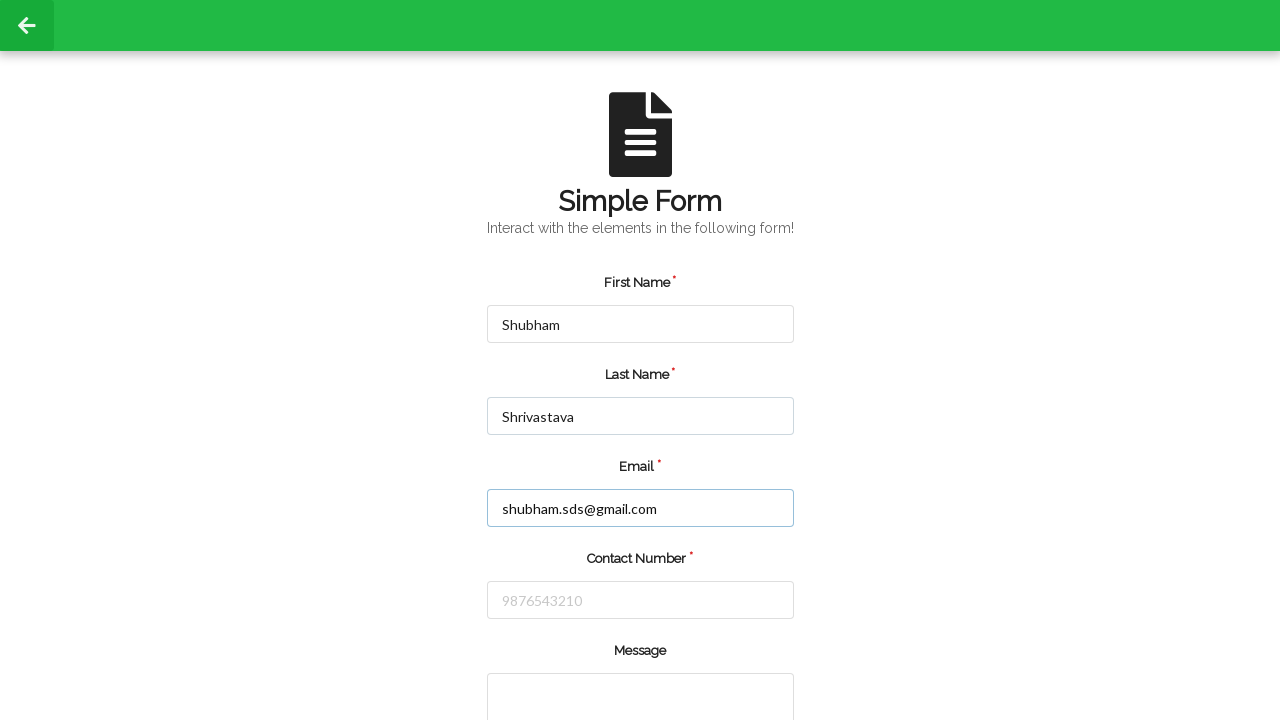

Filled phone number field with '9450067694' on #number
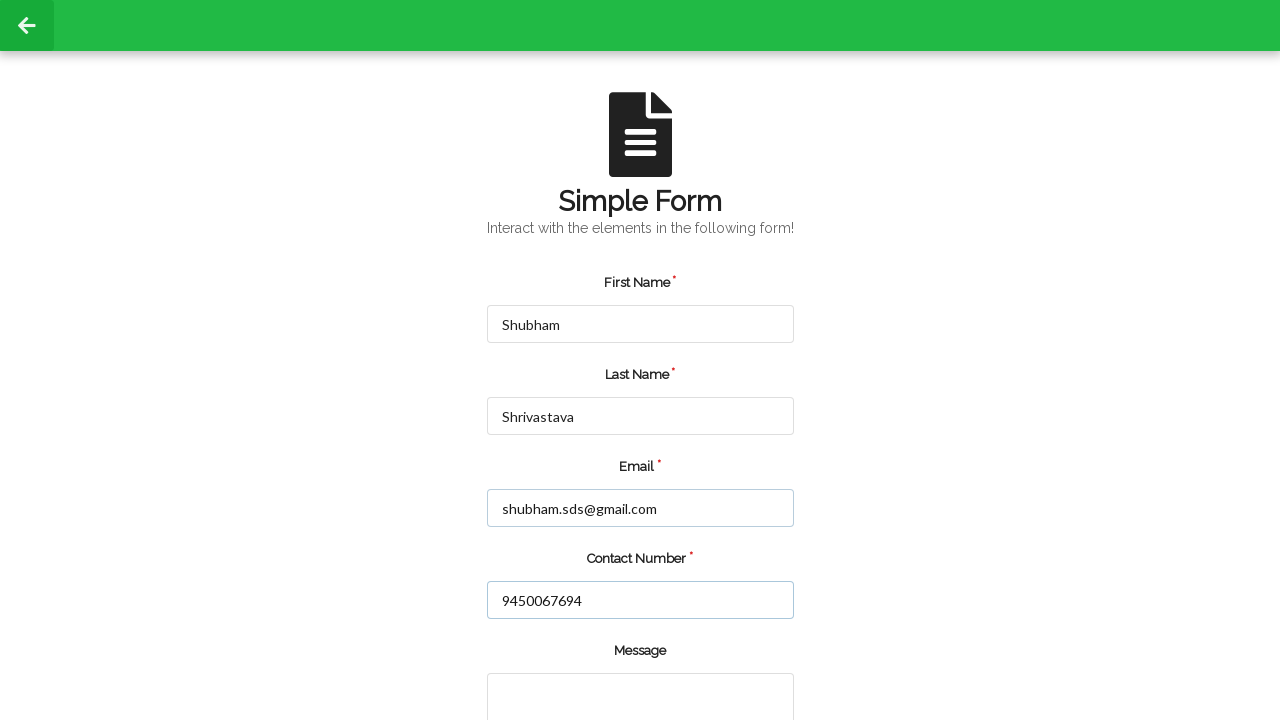

Filled message textarea with 'hi' on textarea
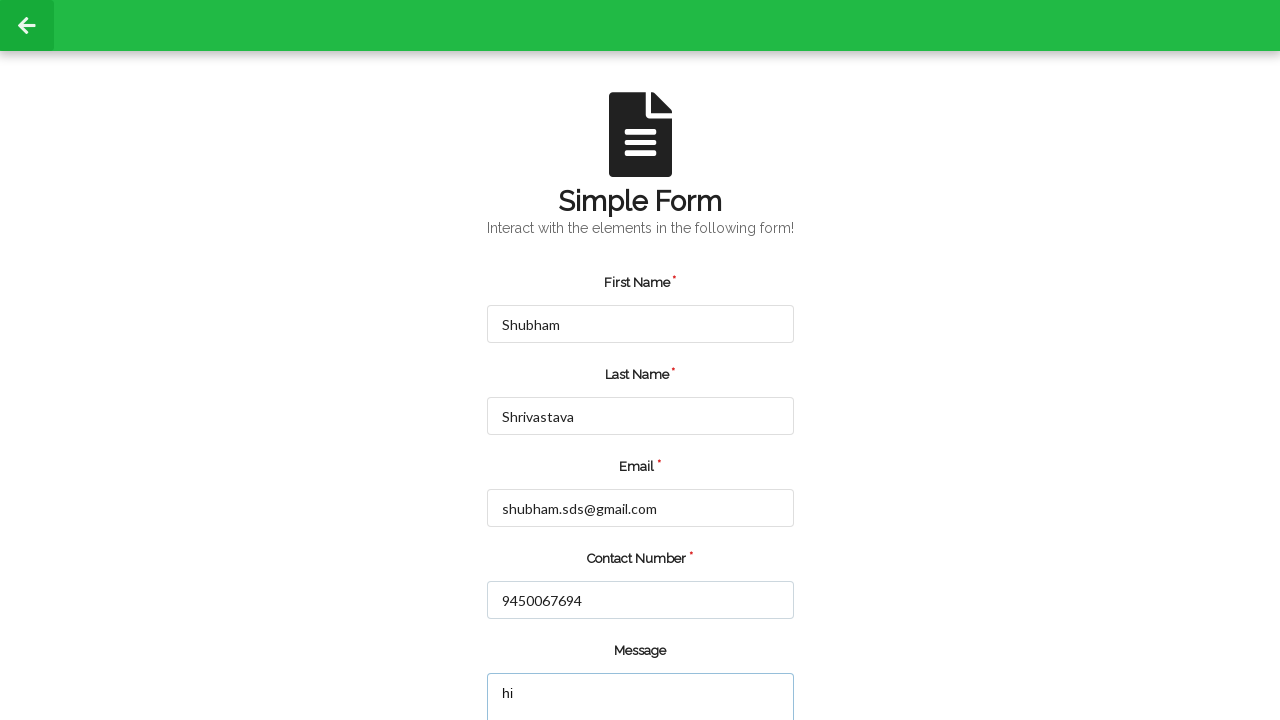

Clicked submit button to submit form at (558, 660) on input[value='submit']
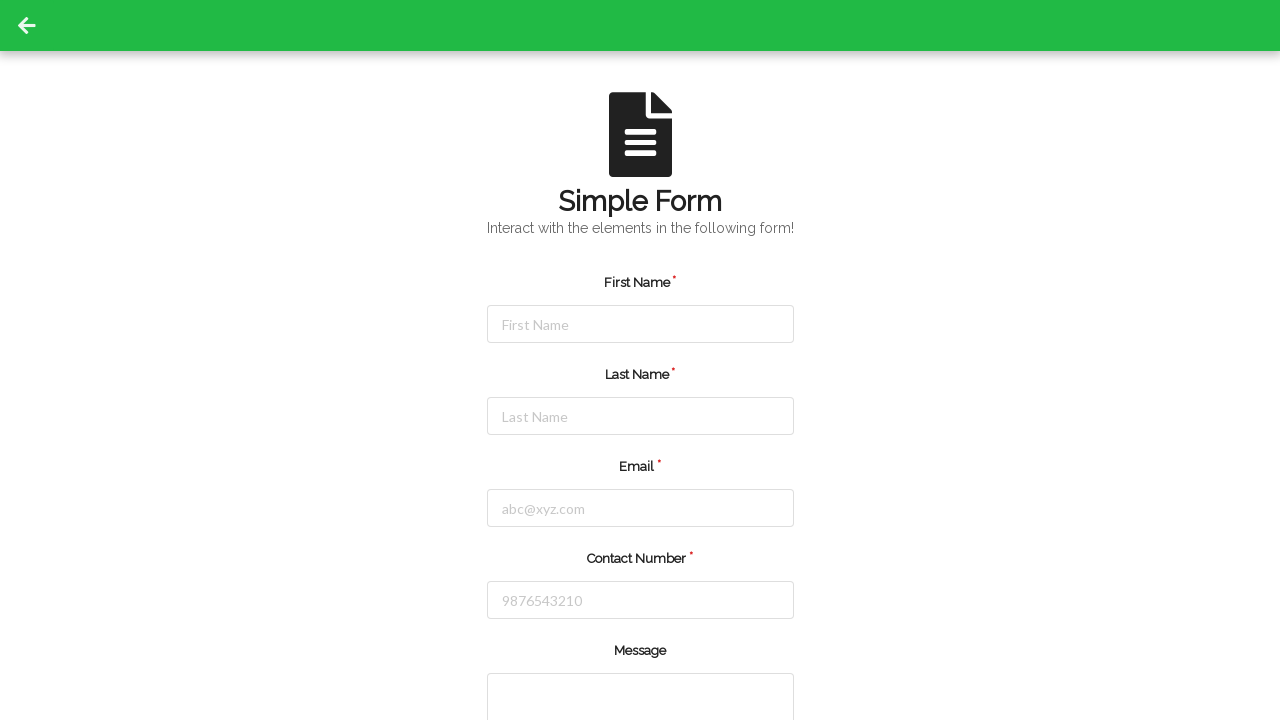

Set up dialog handler to accept confirmation alert
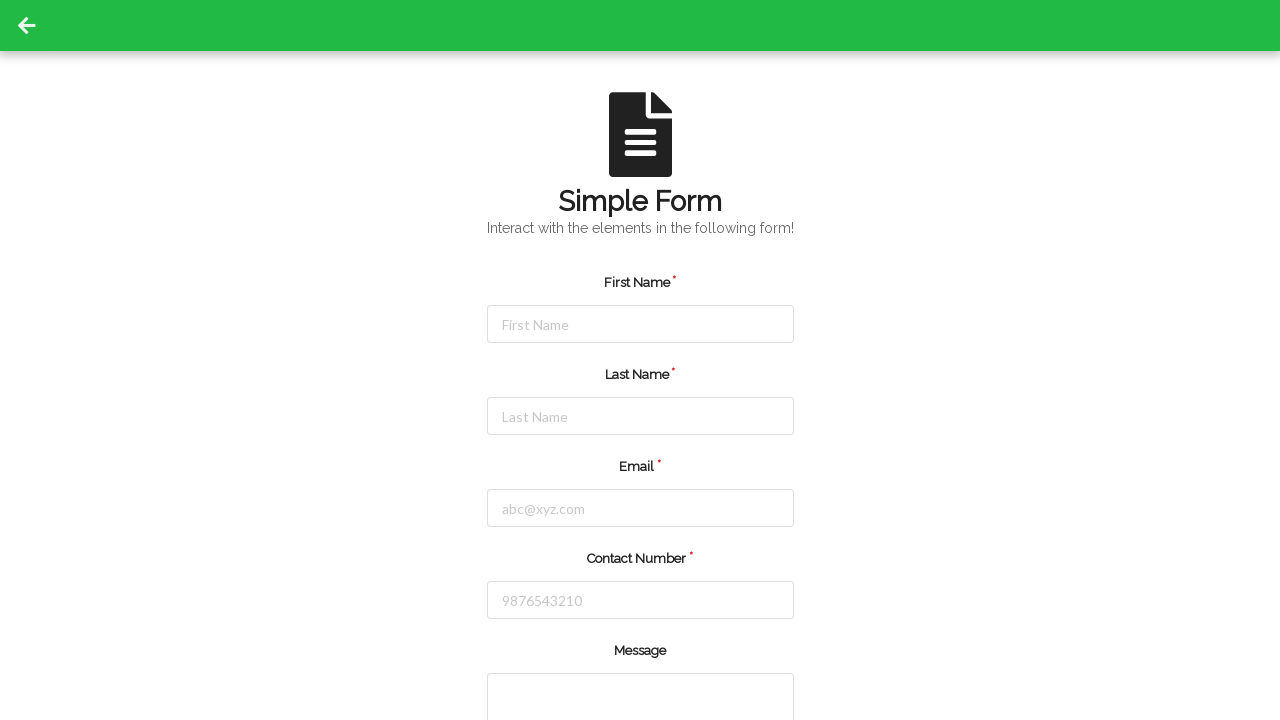

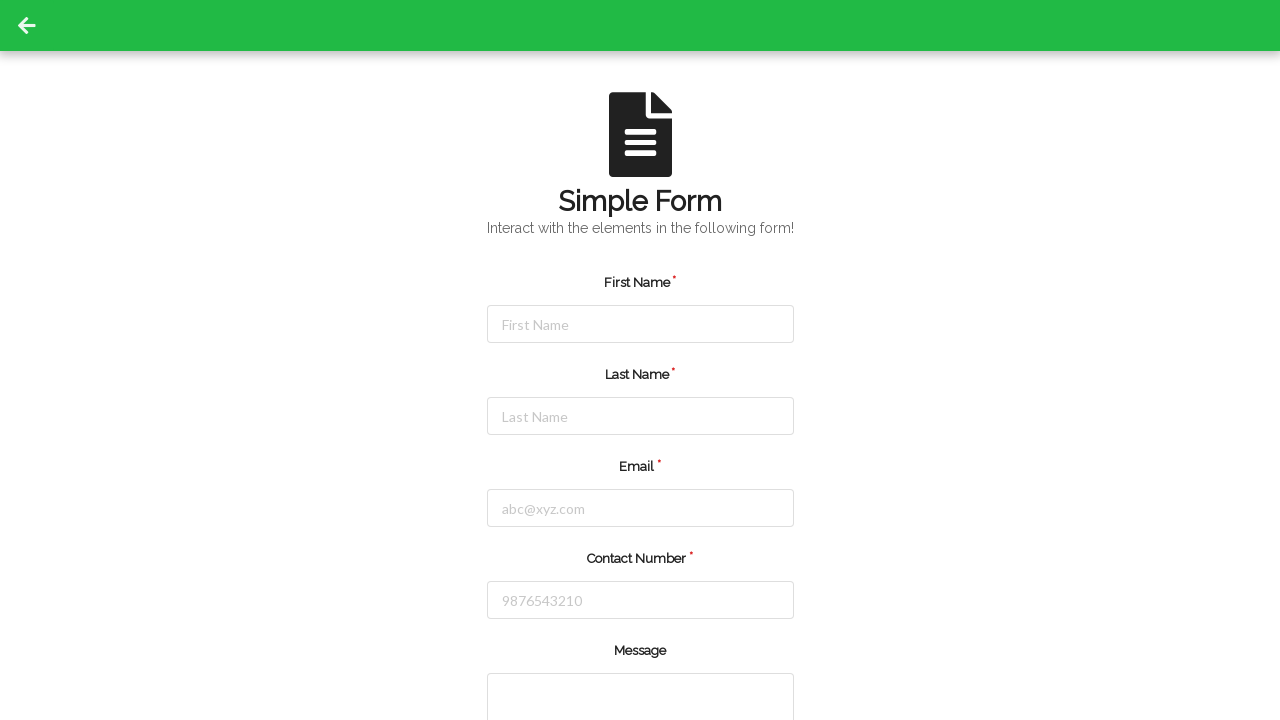